Tests calculator multiplication with scientific notation by entering 2e2 and 1.5, selecting multiply operation, and verifying the result is 300

Starting URL: http://calculatorhtml.onrender.com/

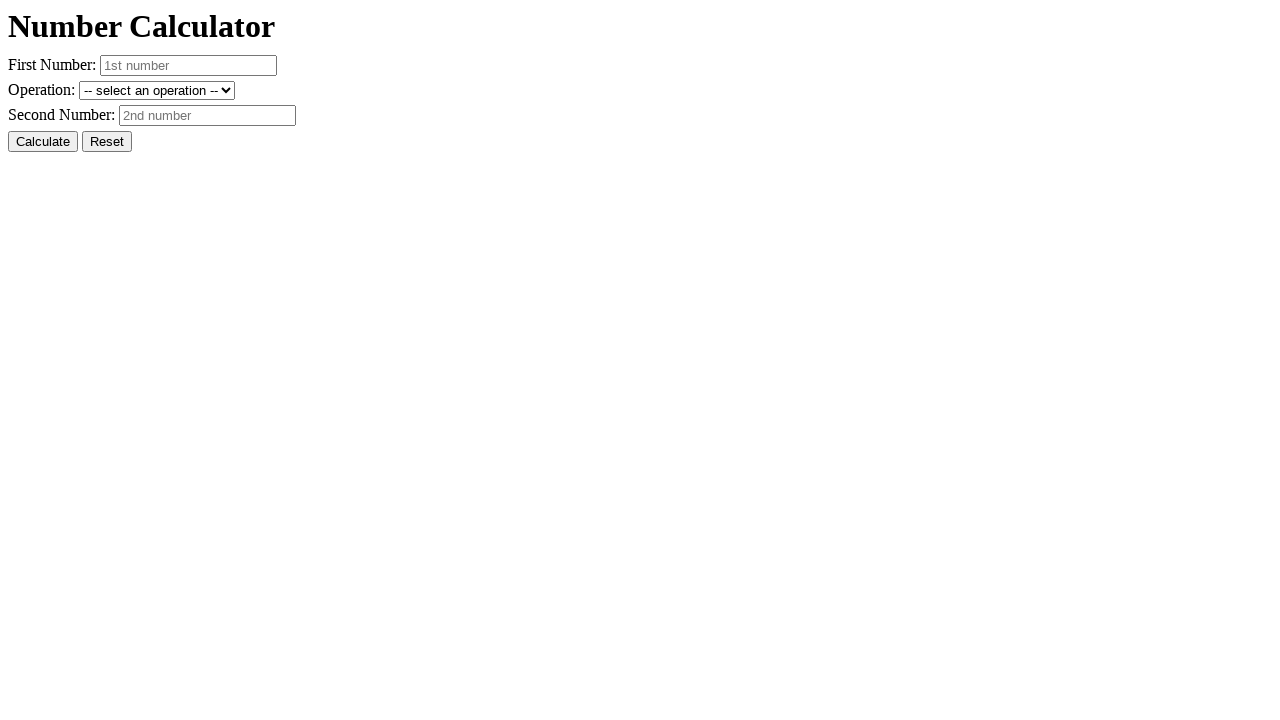

Clicked reset button to clear previous state at (107, 142) on #resetButton
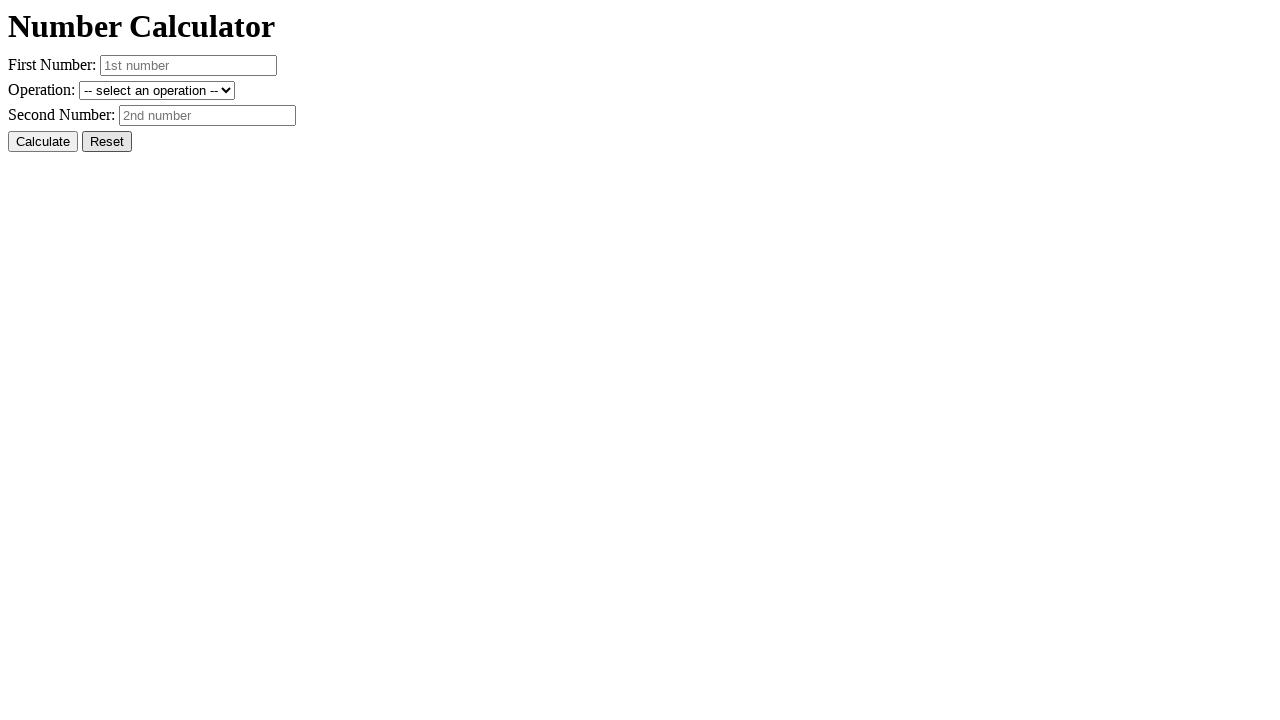

Entered first number '2e2' (scientific notation for 200) on #number1
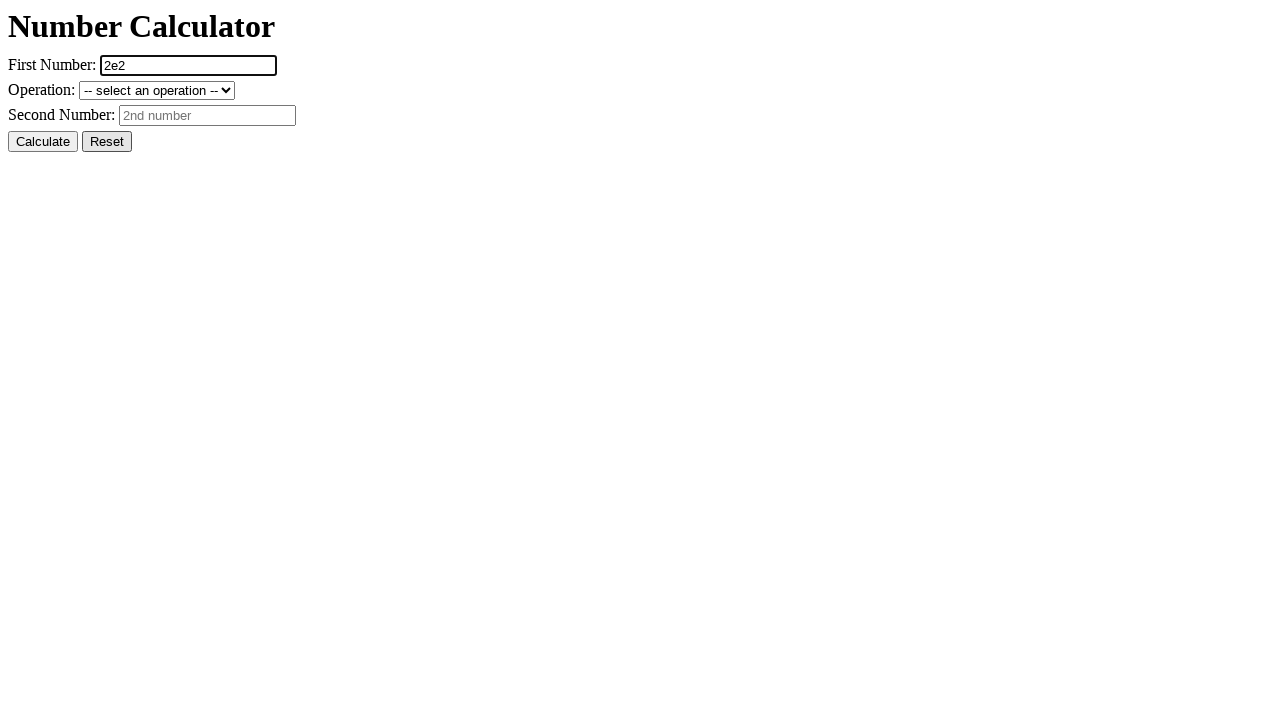

Entered second number '1.5' on #number2
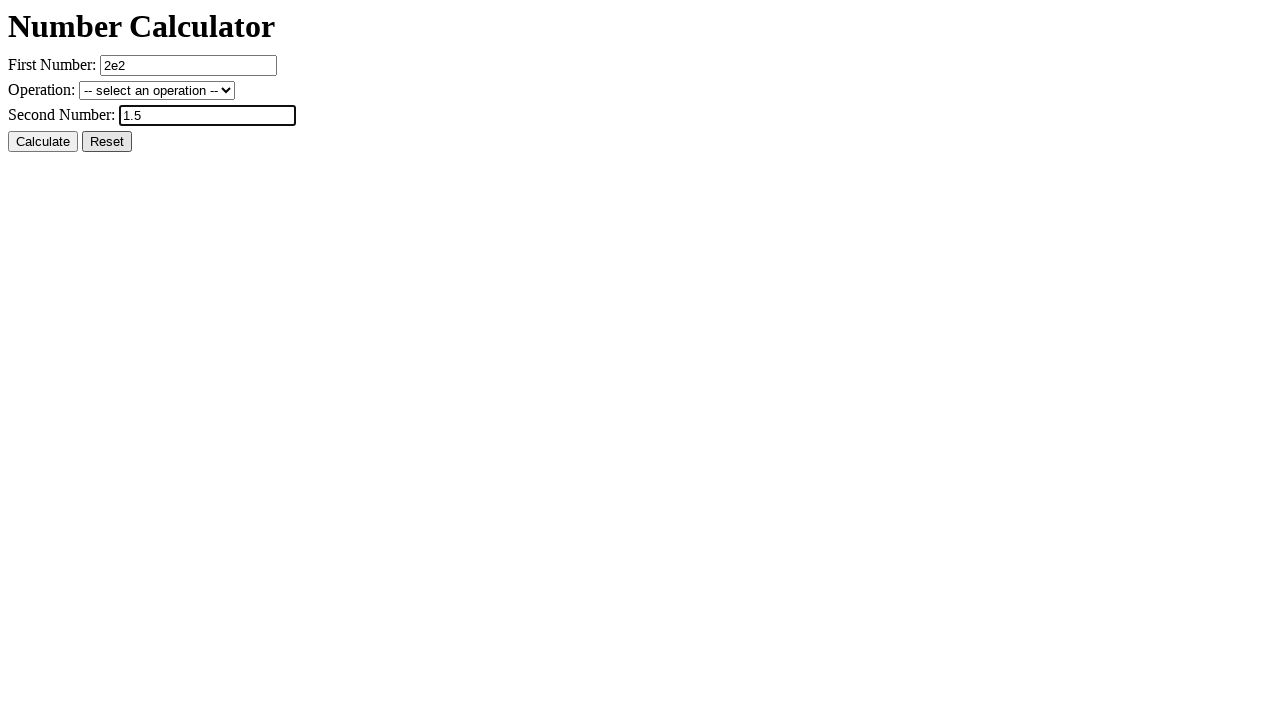

Selected multiplication operation on #operation
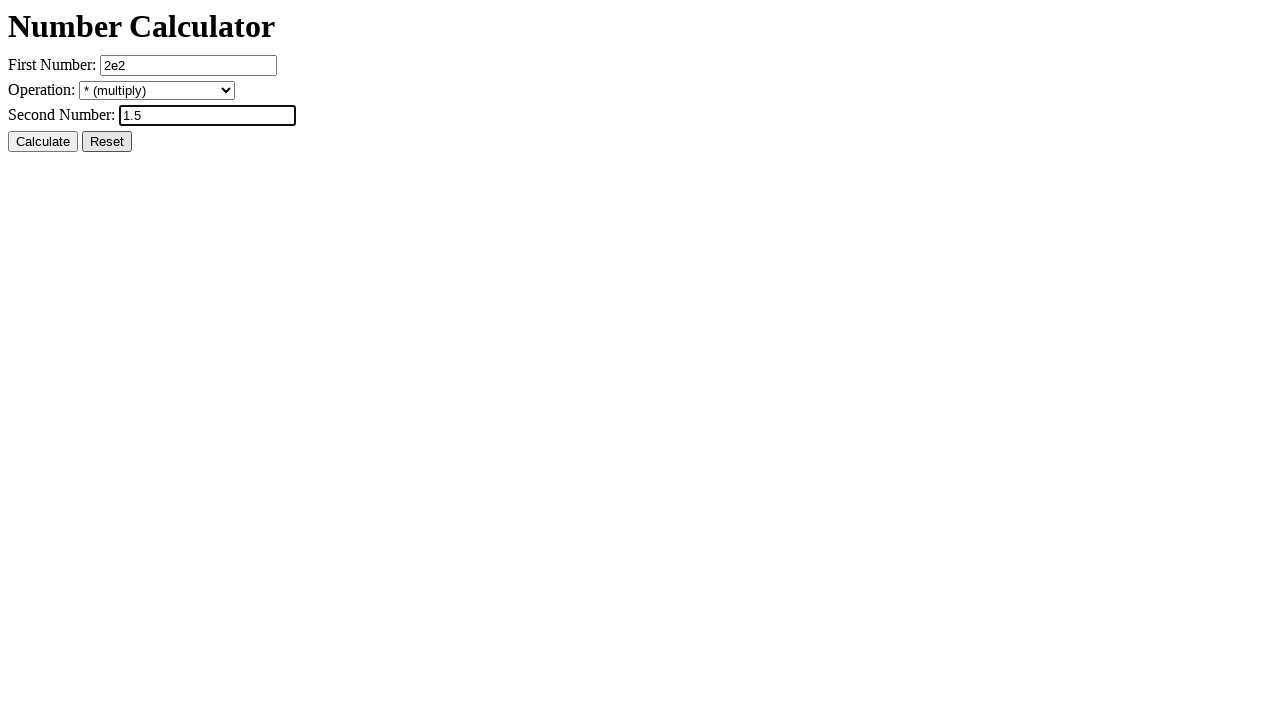

Clicked calculate button at (43, 142) on #calcButton
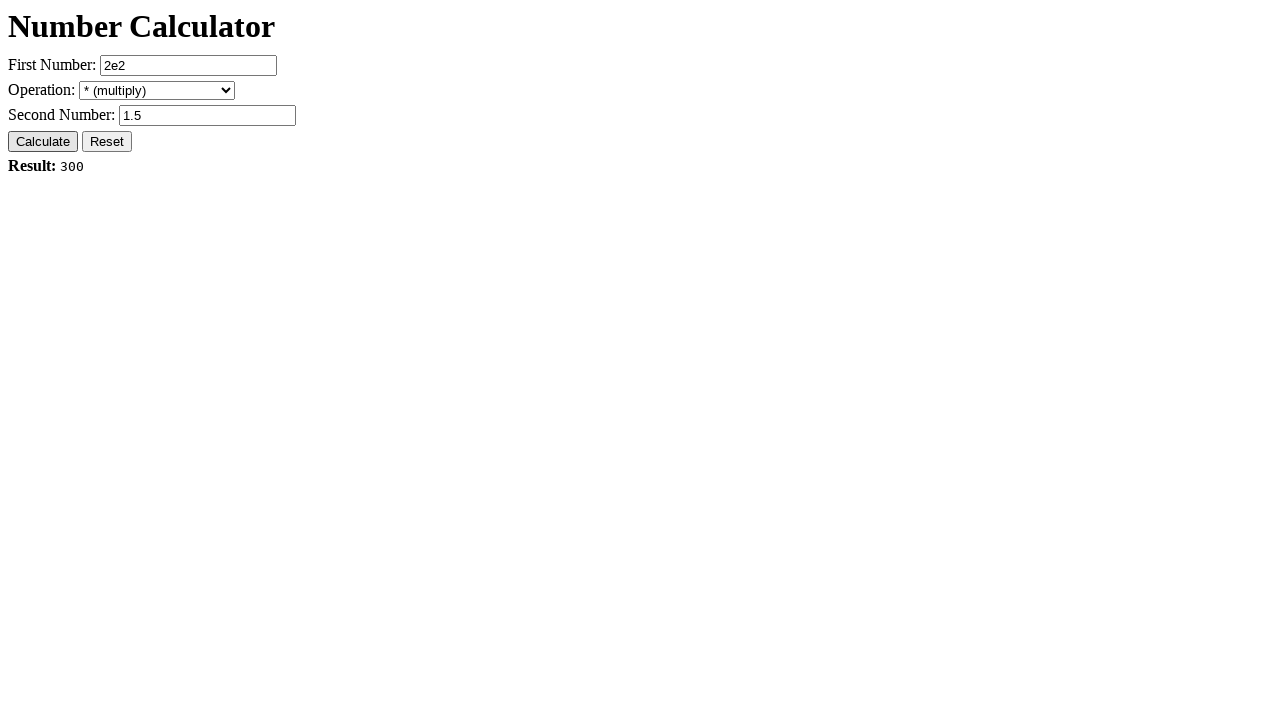

Result element loaded and visible
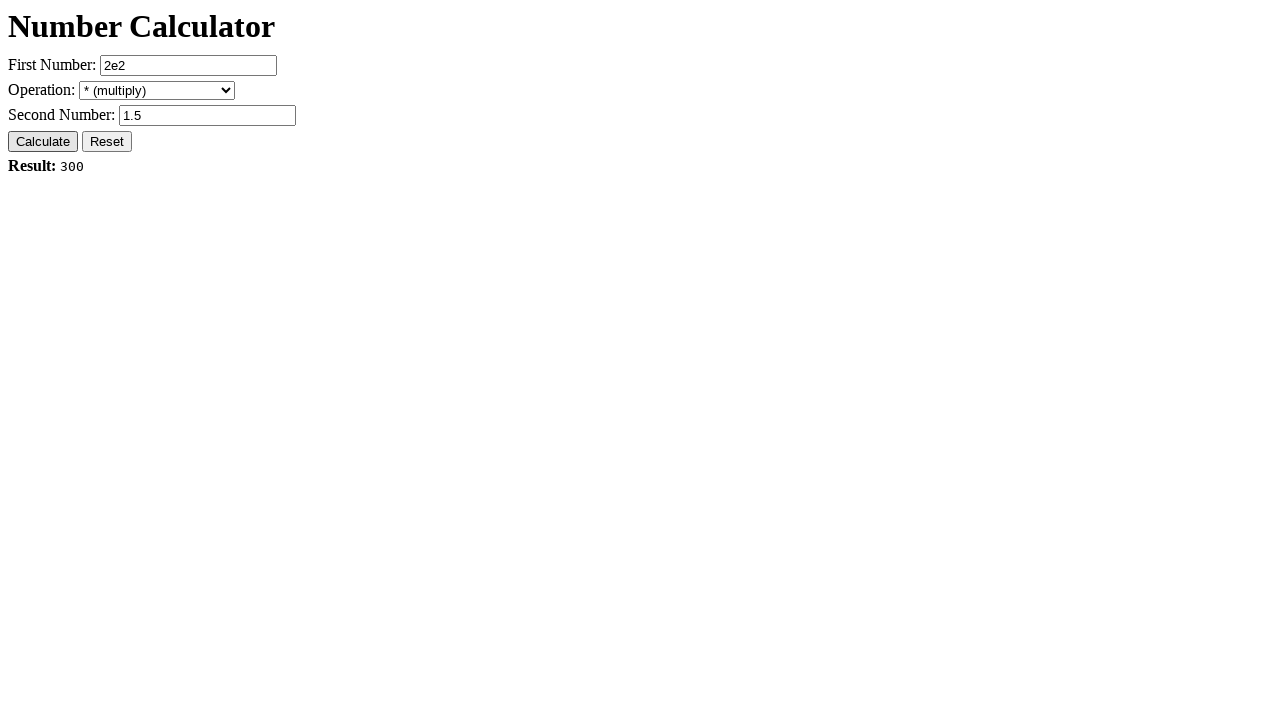

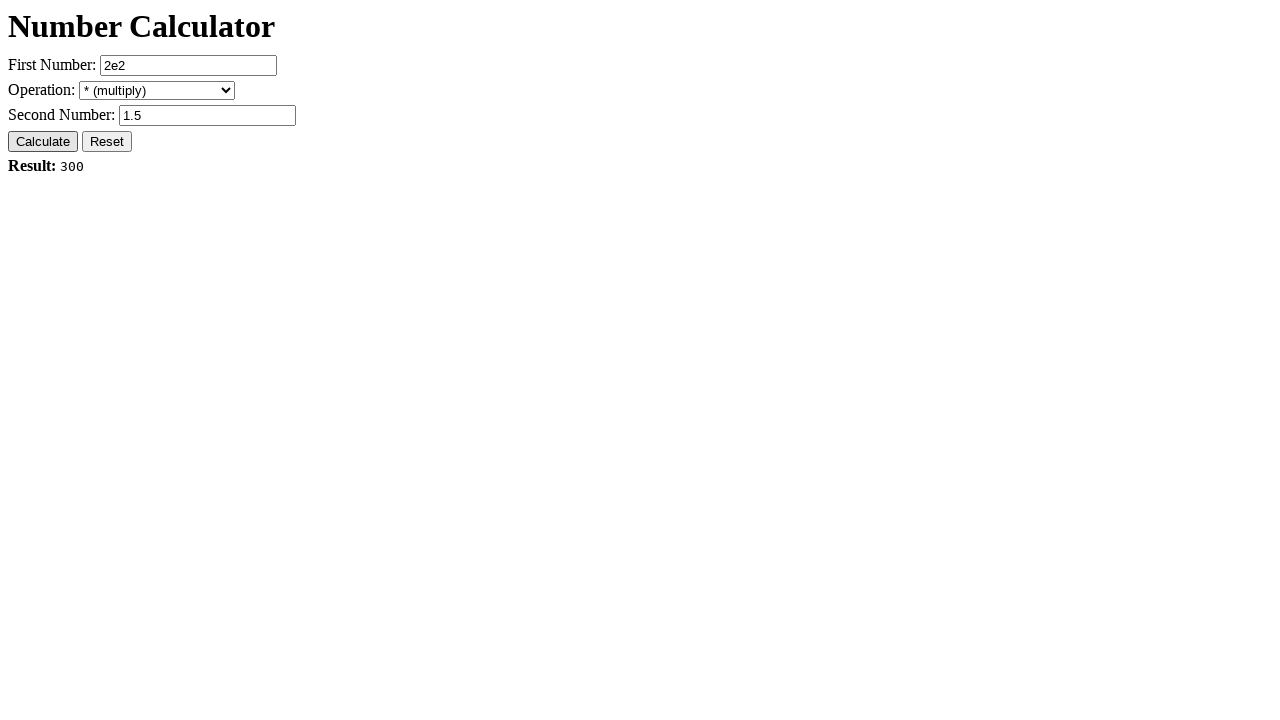